Tests iframe interaction by clicking on a navbar toggler element inside an iframe

Starting URL: https://www.qa-practice.com/elements/iframe/iframe_page

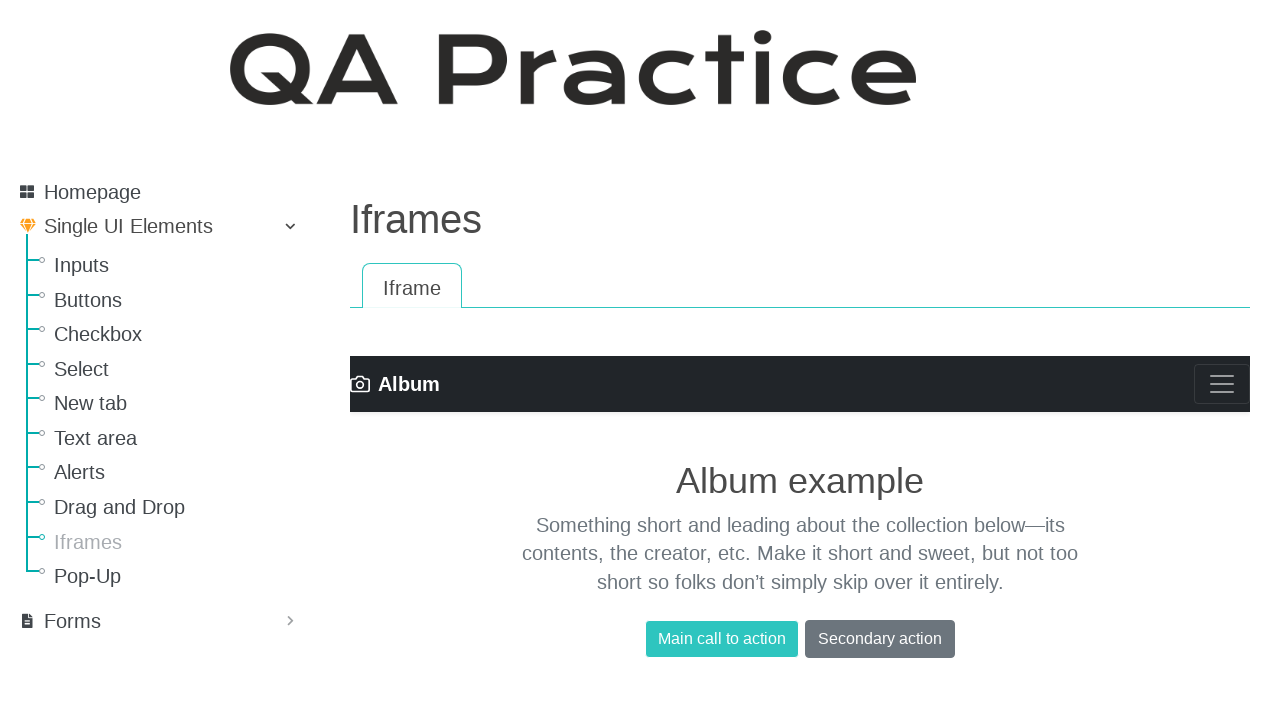

Navigated to iframe test page
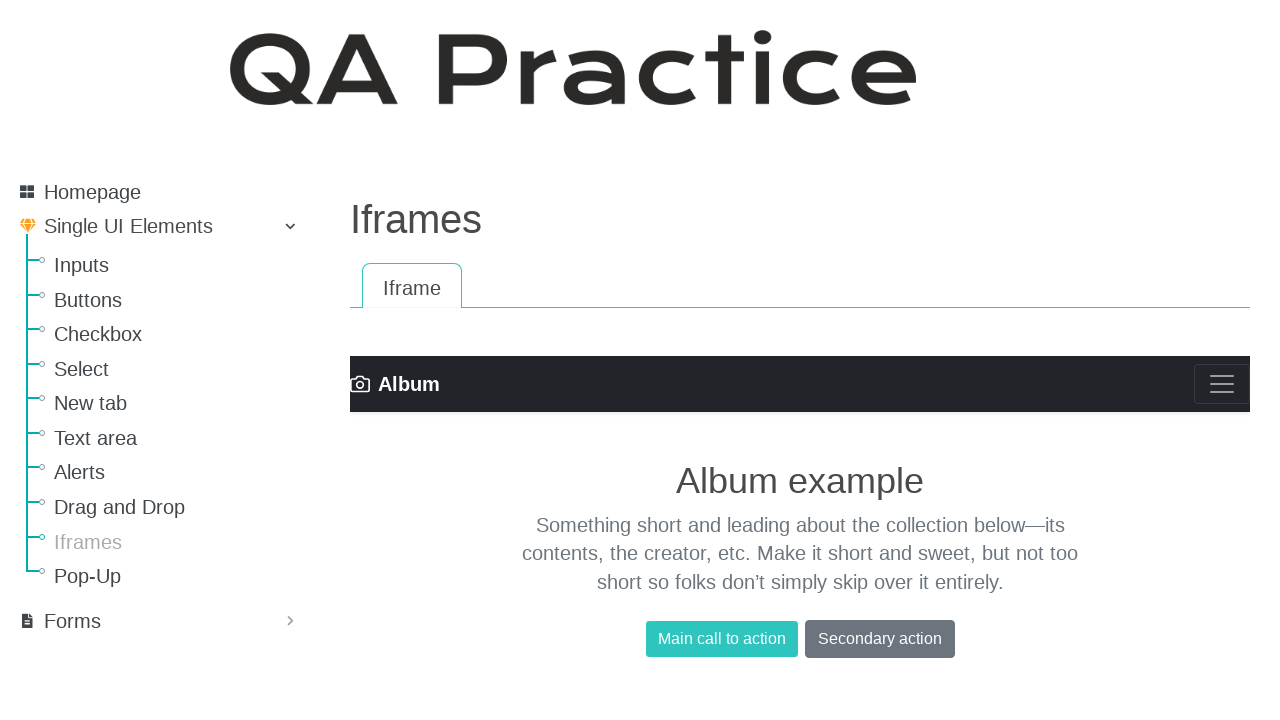

Located navbar toggler element inside iframe
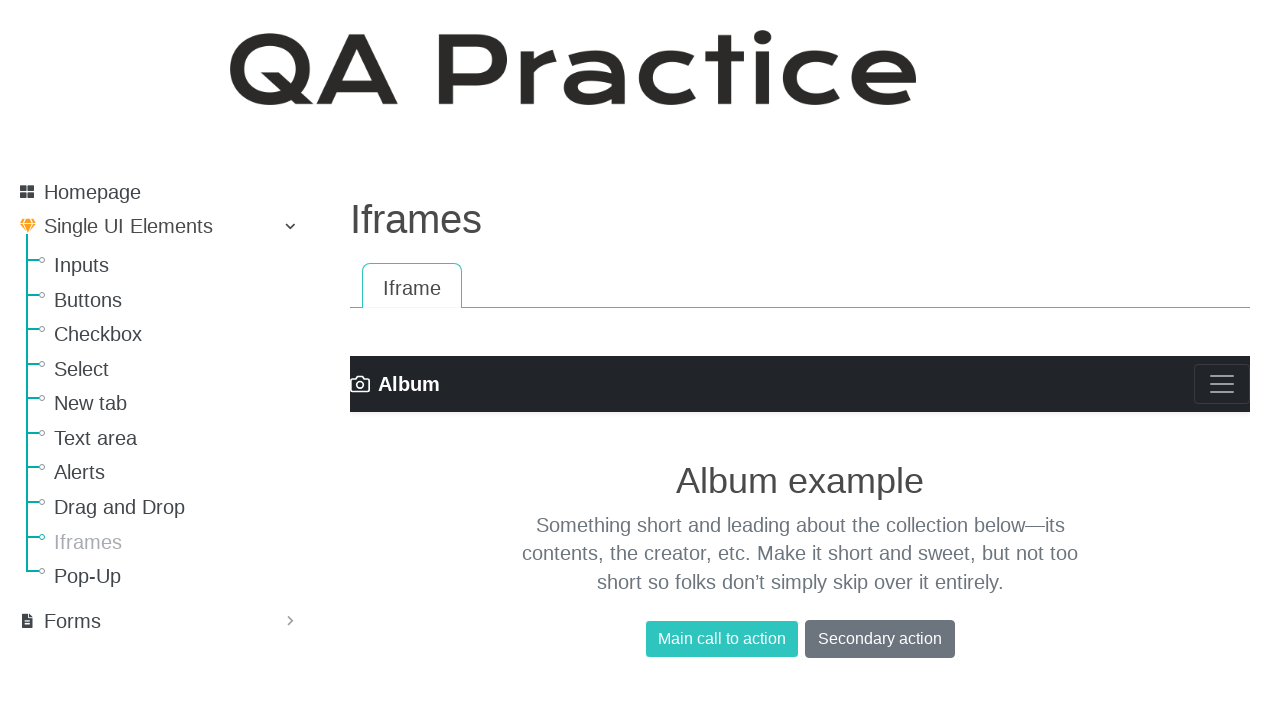

Clicked navbar toggler inside iframe at (1222, 384) on css=.navbar-toggler-icon
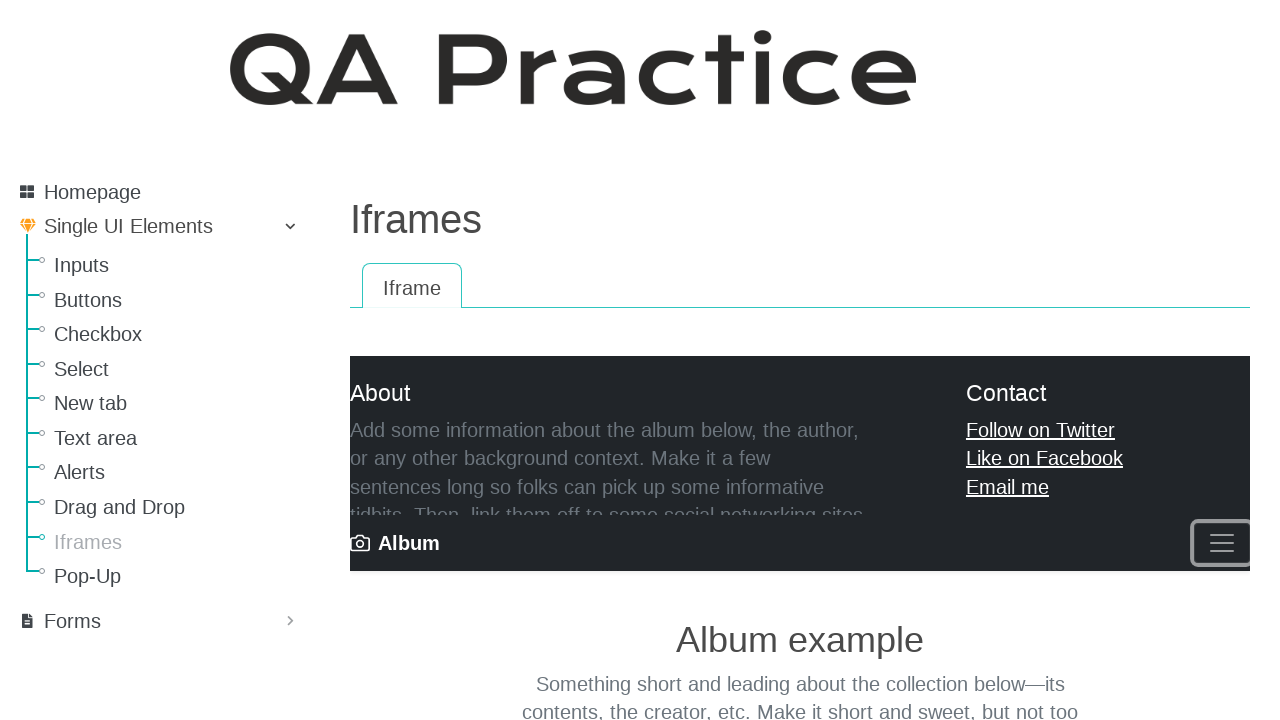

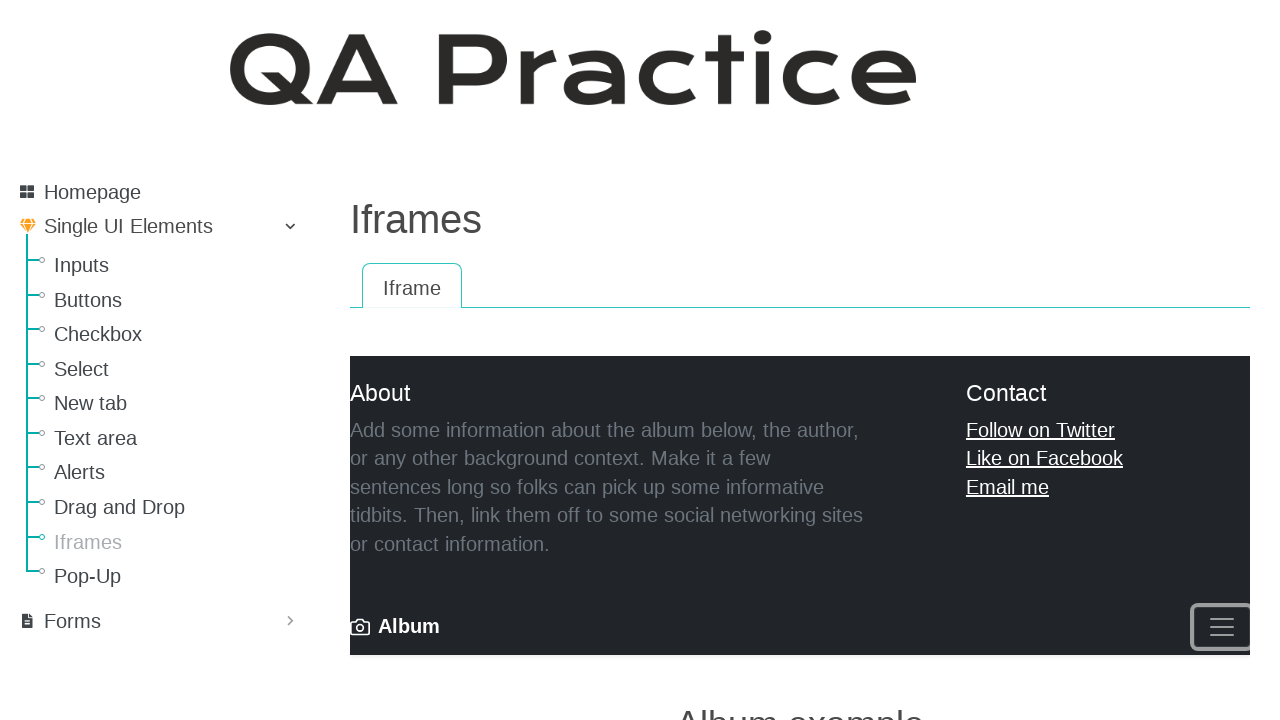